Tests AB Testing page by clicking on the AB Testing link, validating page content, and verifying external link functionality

Starting URL: https://the-internet.herokuapp.com/

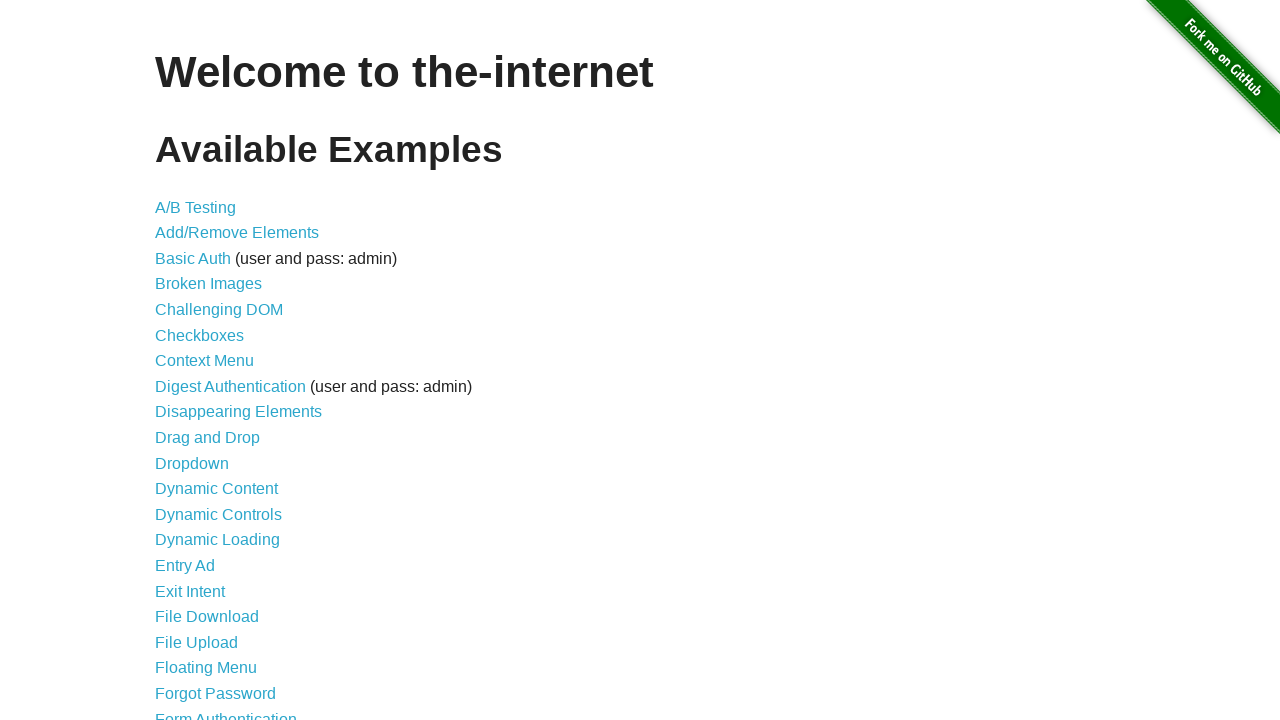

Waited for welcome heading to load
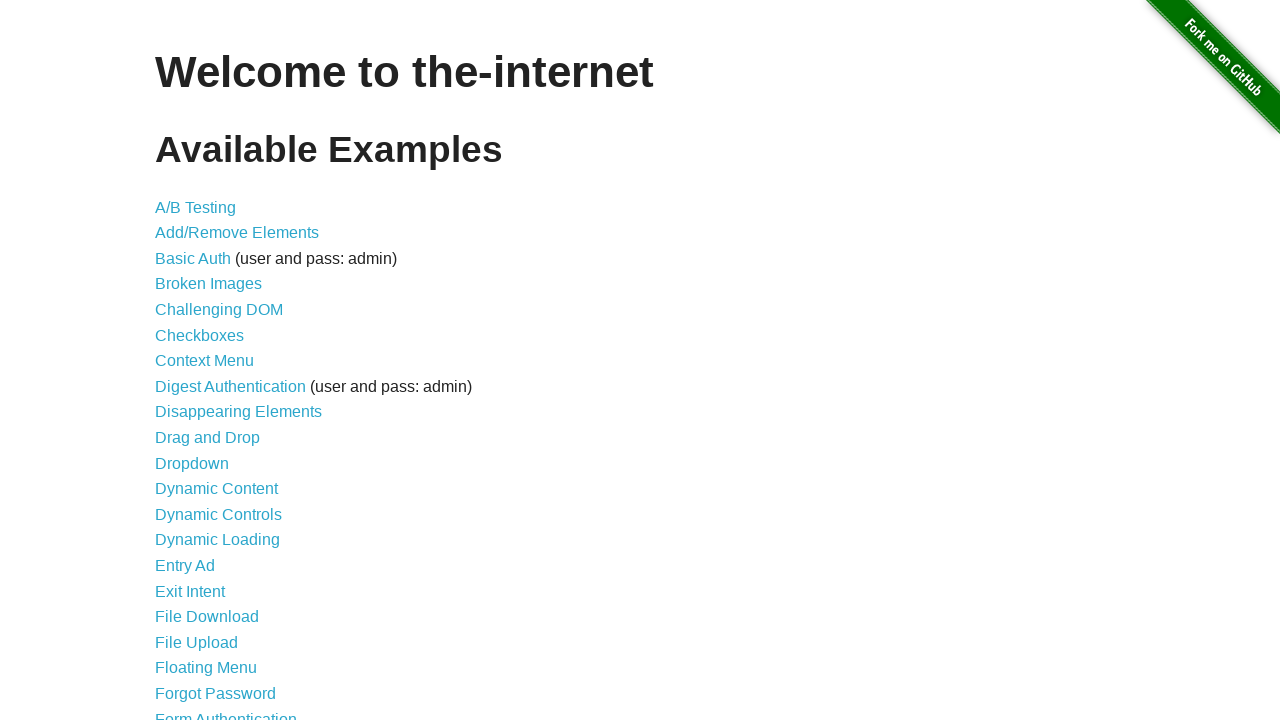

Verified welcome heading contains 'Welcome to the-internet'
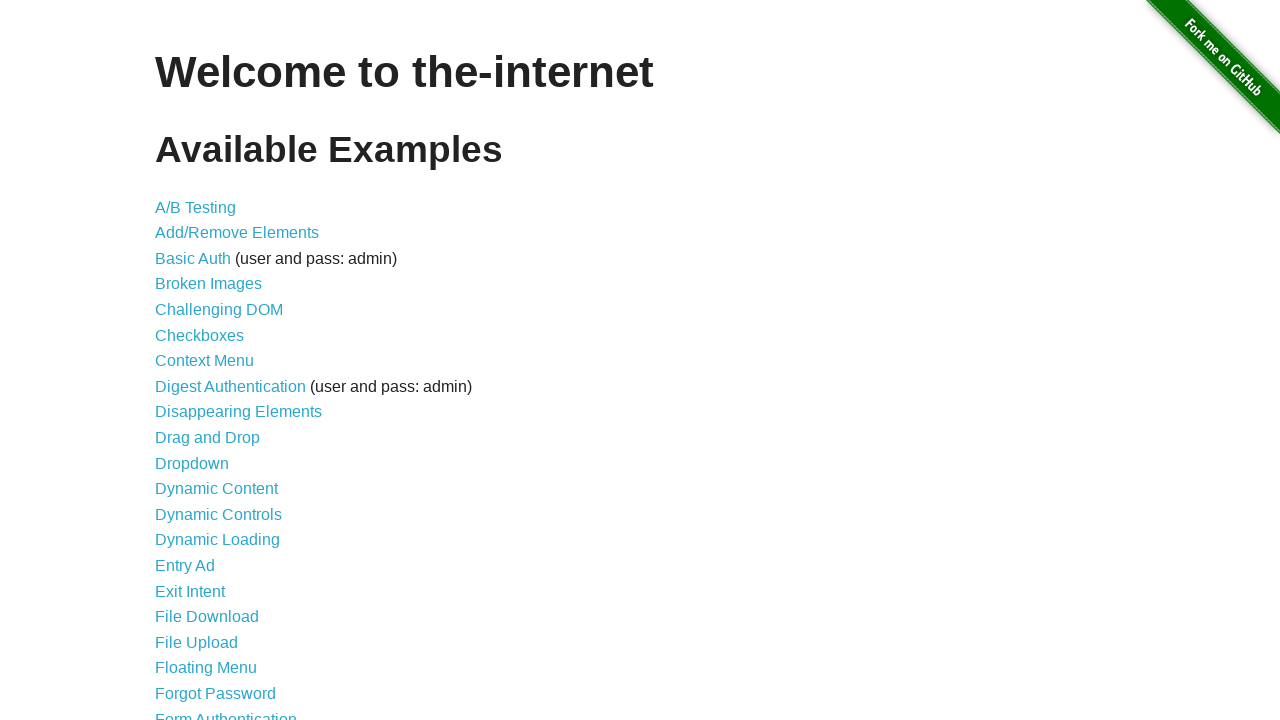

Clicked on AB Testing link at (196, 207) on ul > li:nth-child(1) a
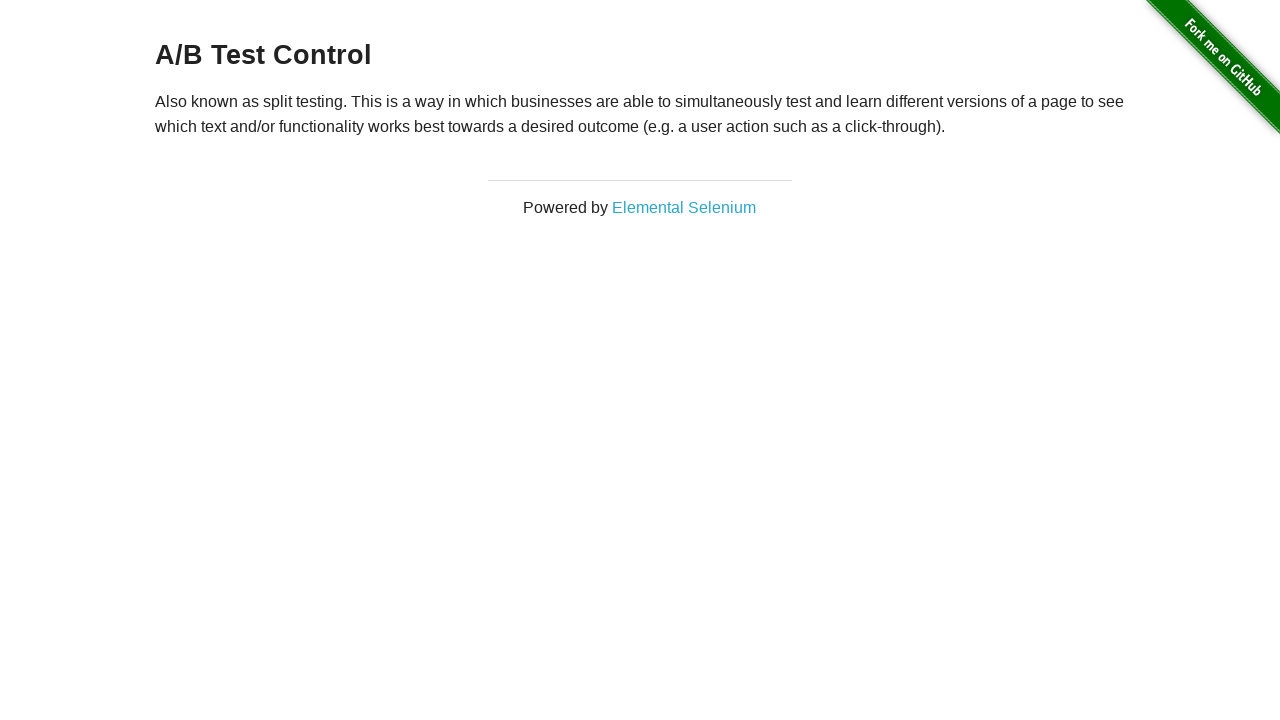

Waited for AB Testing page content to load
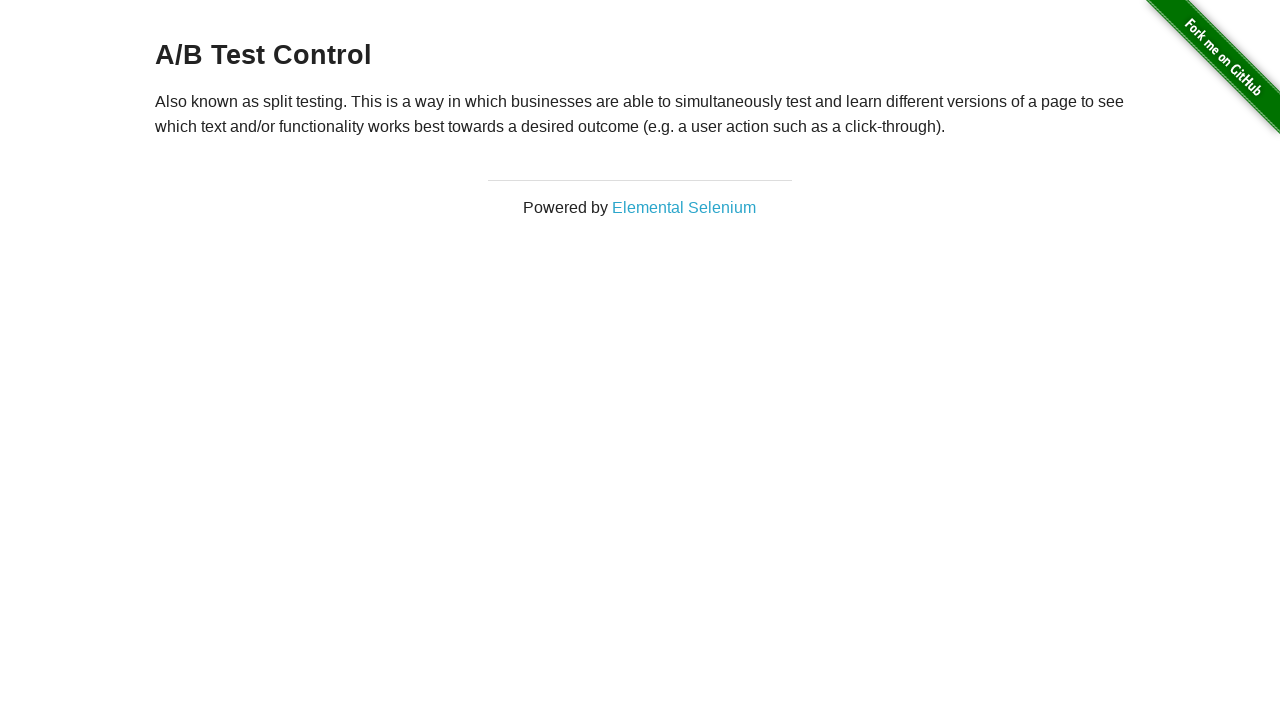

Verified AB Testing page content mentions 'Also known as split testing'
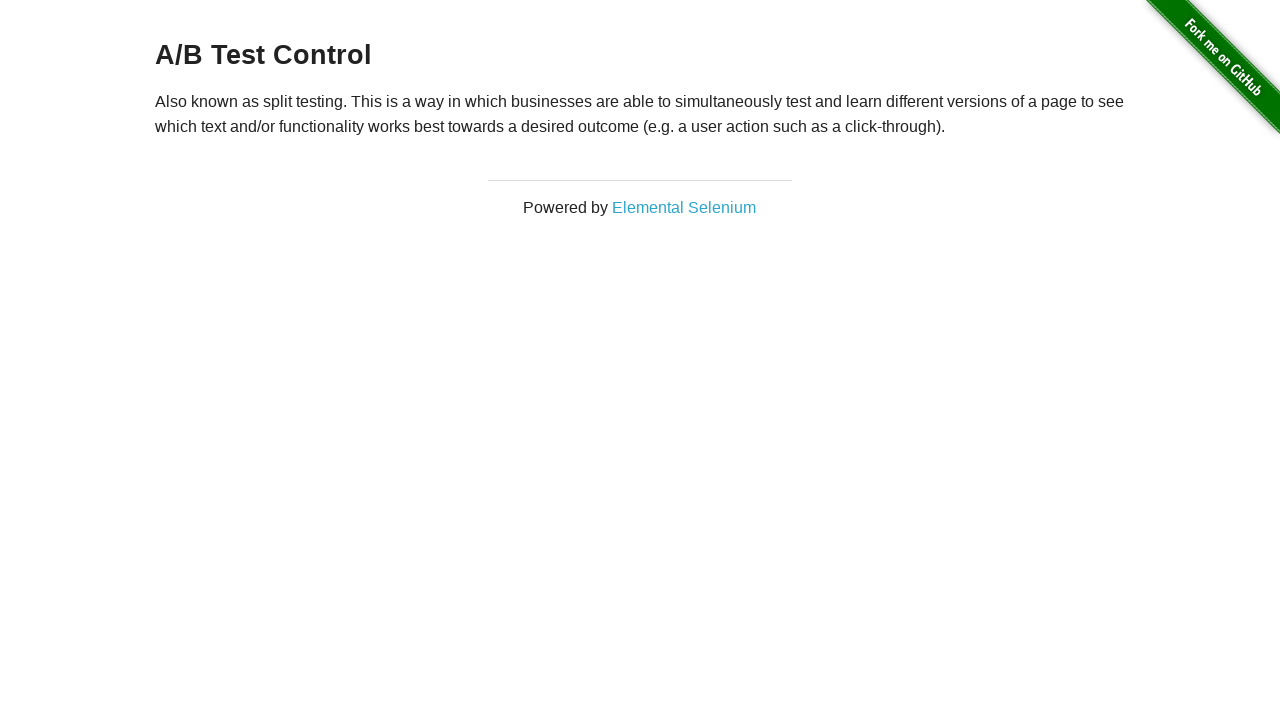

Clicked on Elemental Selenium external link at (684, 207) on .large-4 > div > a
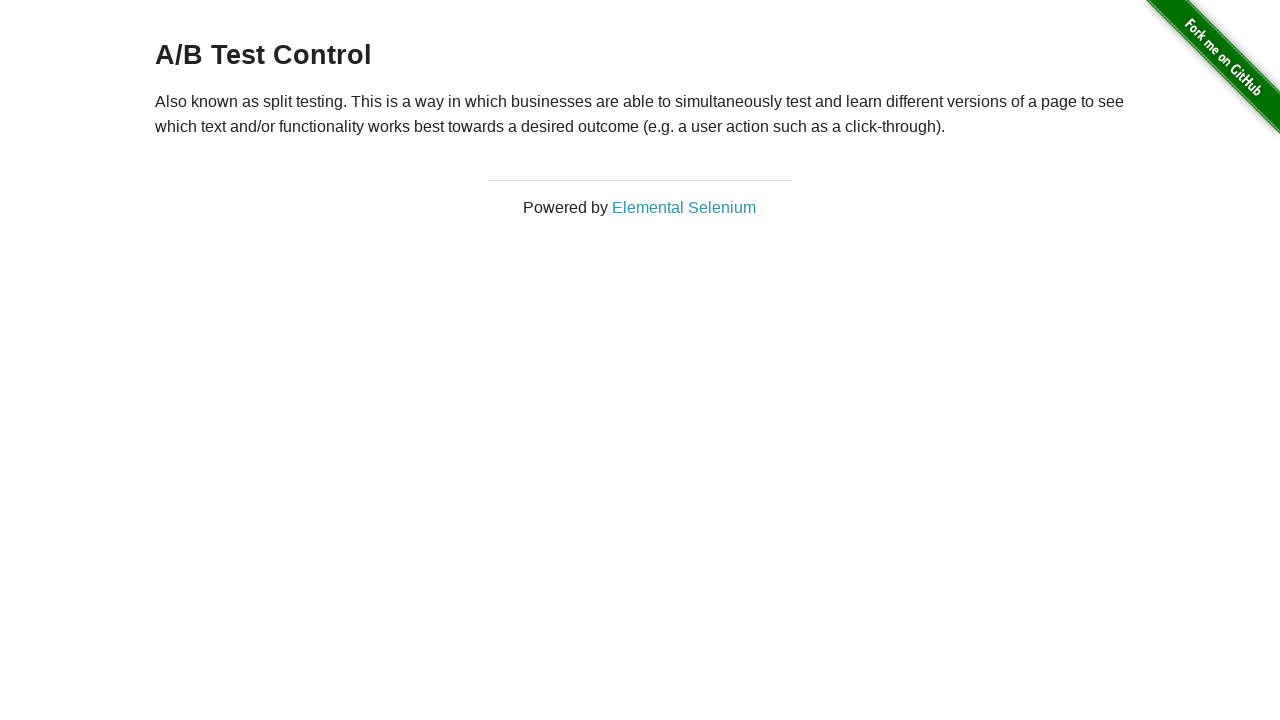

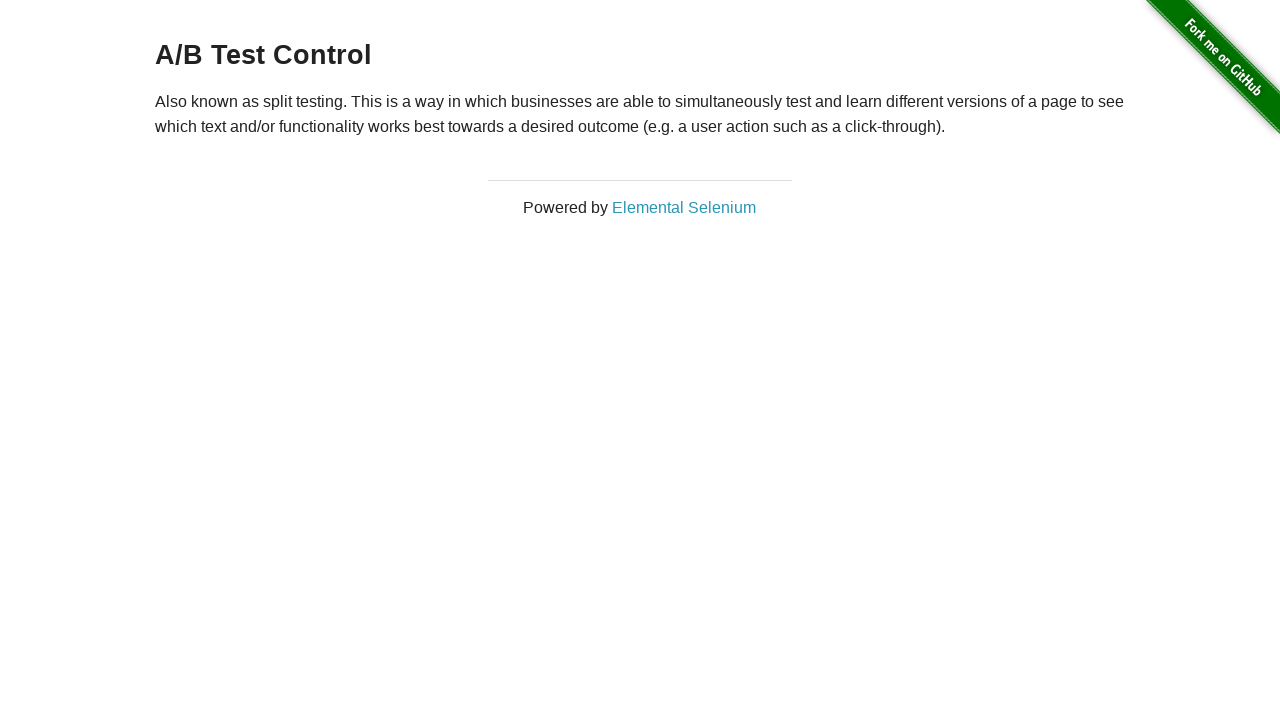